Verifies the number of ul elements in the nav

Starting URL: https://www.uni-rostock.de/

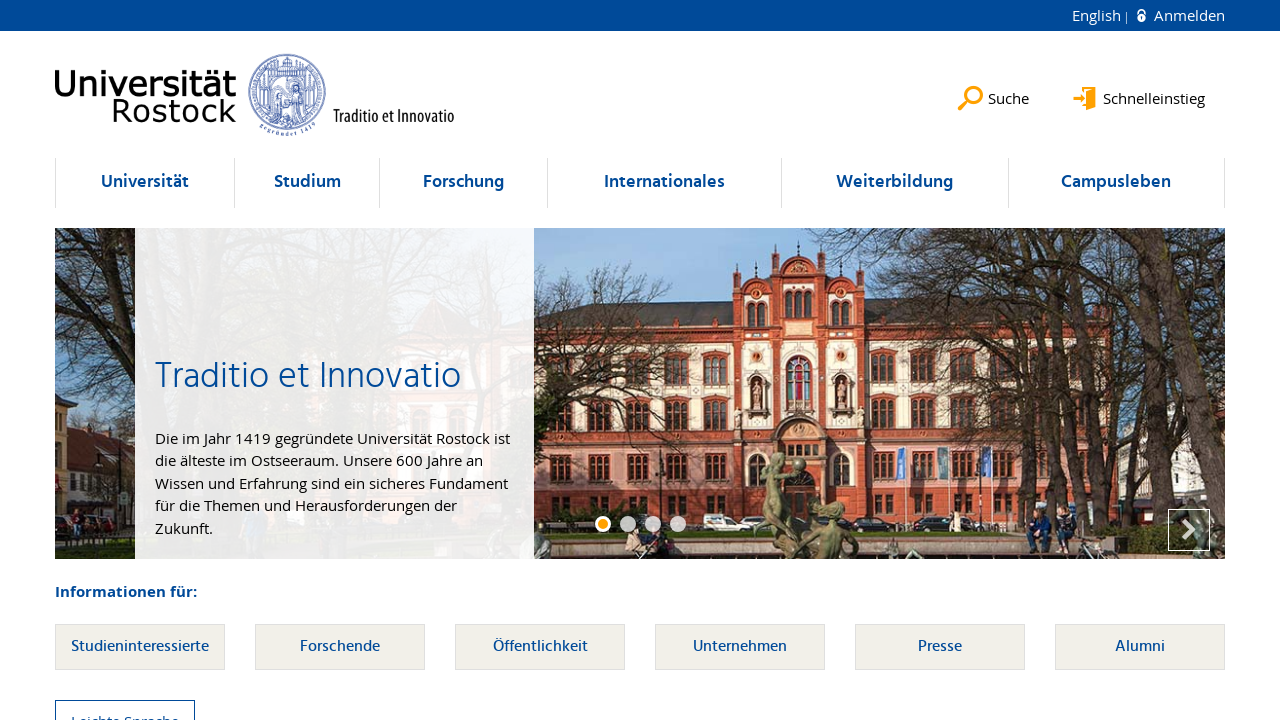

Navigated to https://www.uni-rostock.de/
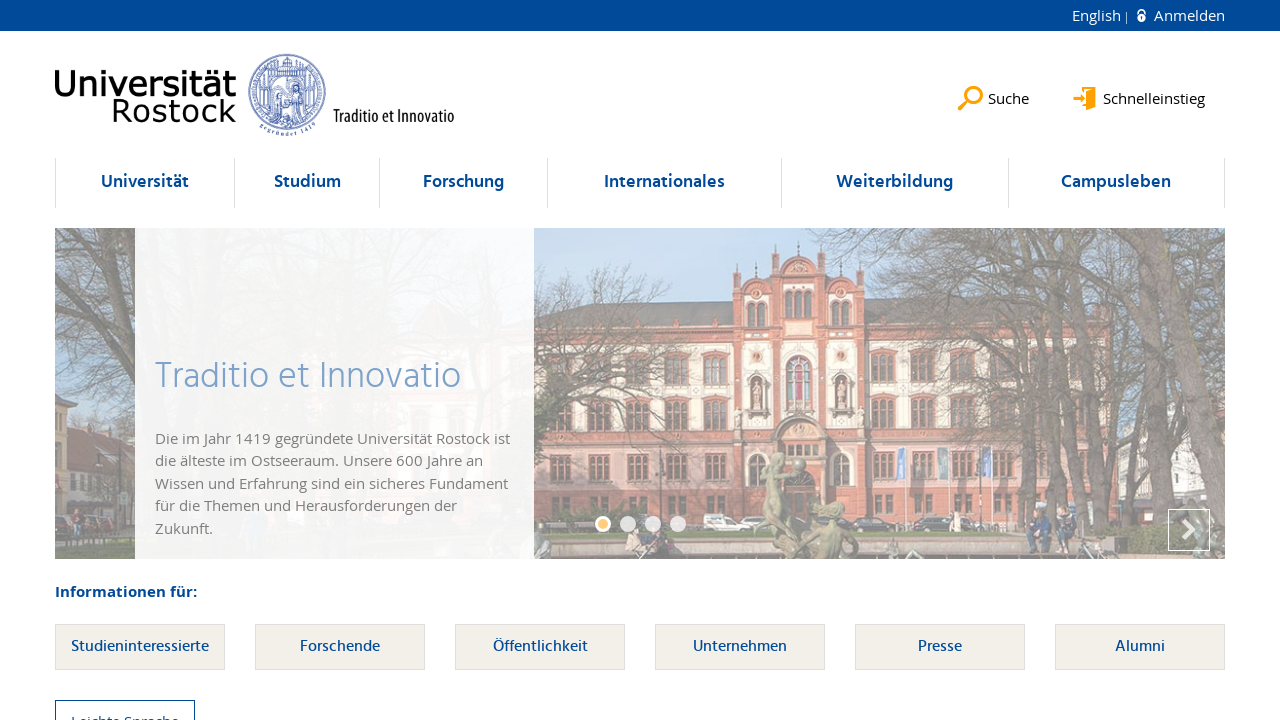

Located all ul elements in nav
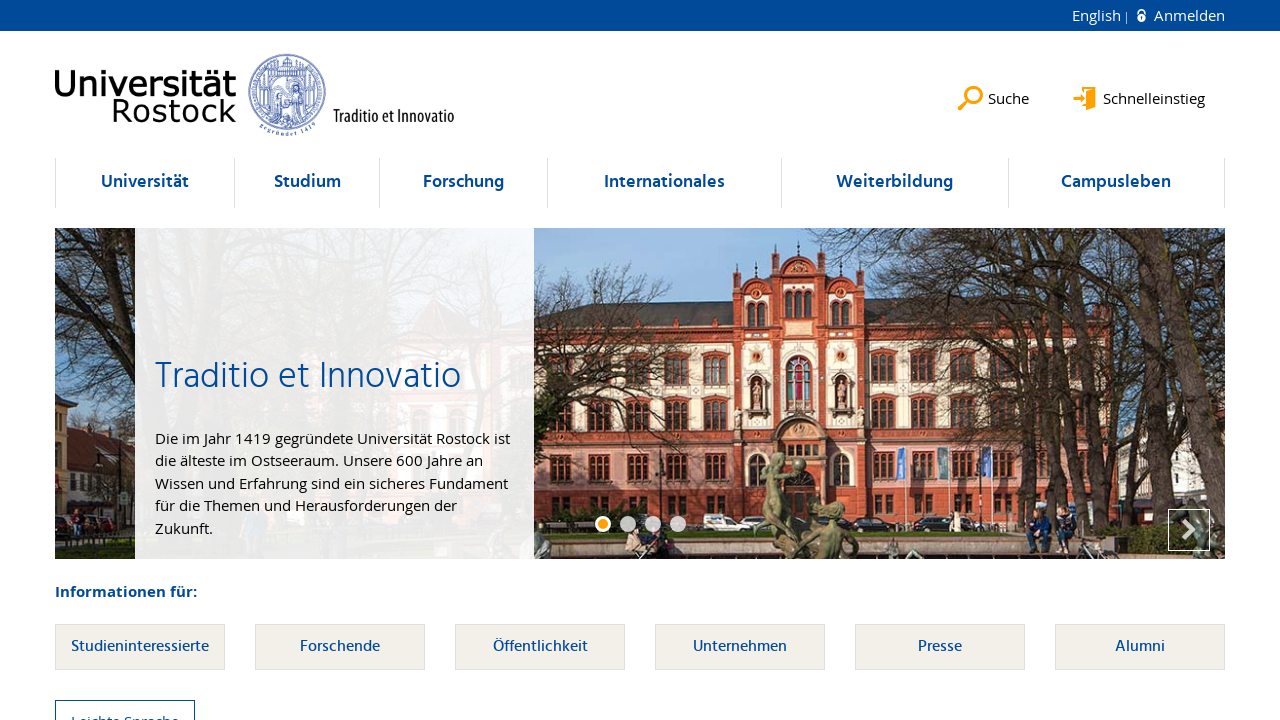

Counted ul elements in nav: 79
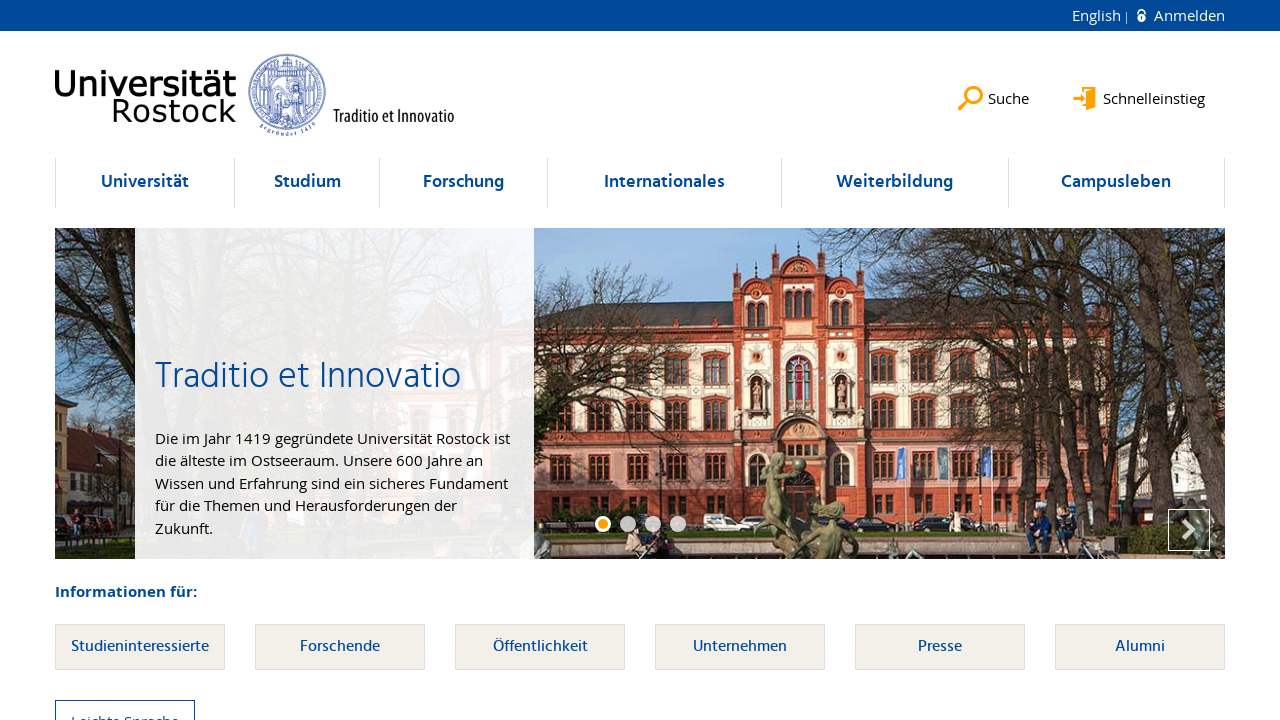

Verified that ul element count equals 79
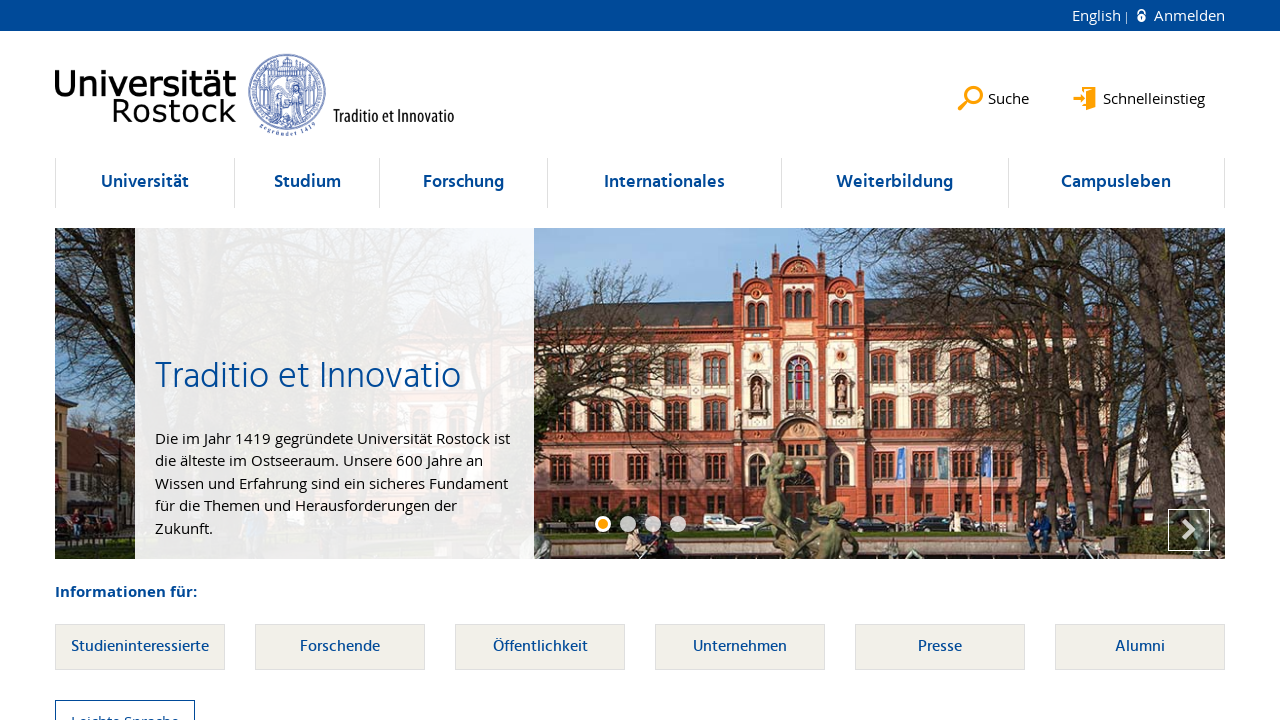

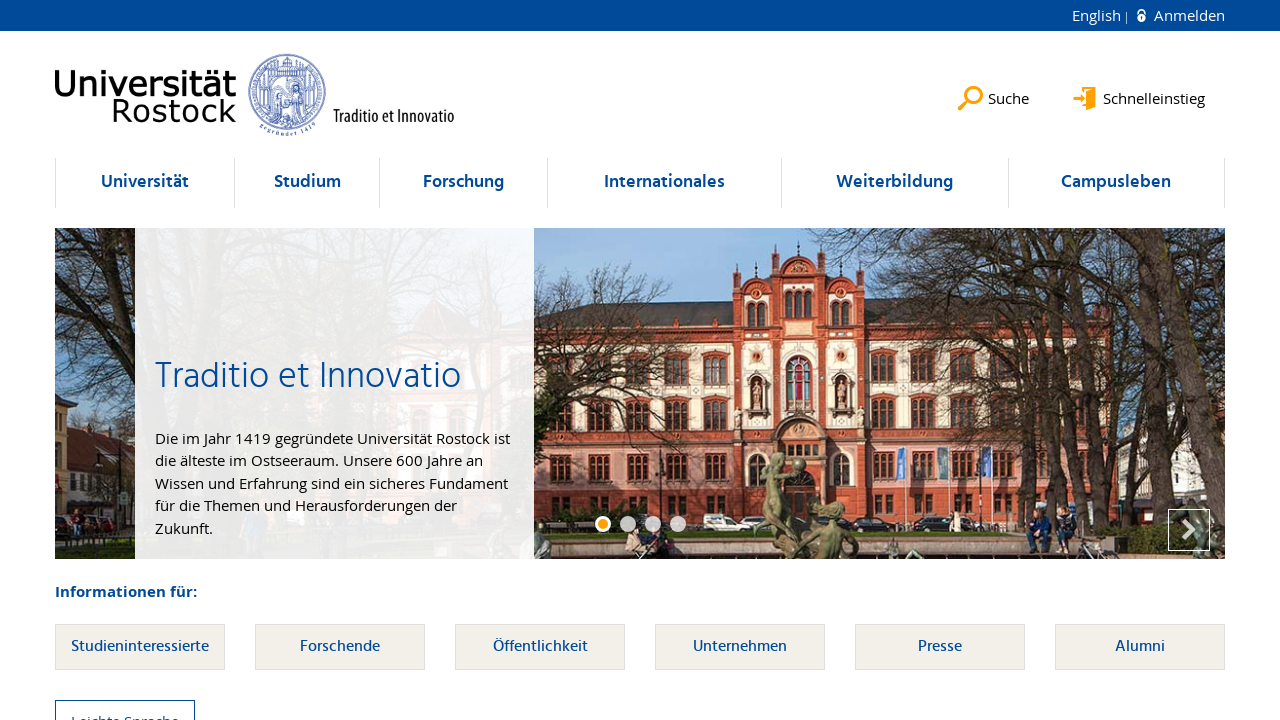